Tests the robot ordering workflow on robotsparebinindustries.com by navigating to the order page, selecting robot parts (head, body, legs), entering shipping address, and submitting the order.

Starting URL: https://robotsparebinindustries.com/

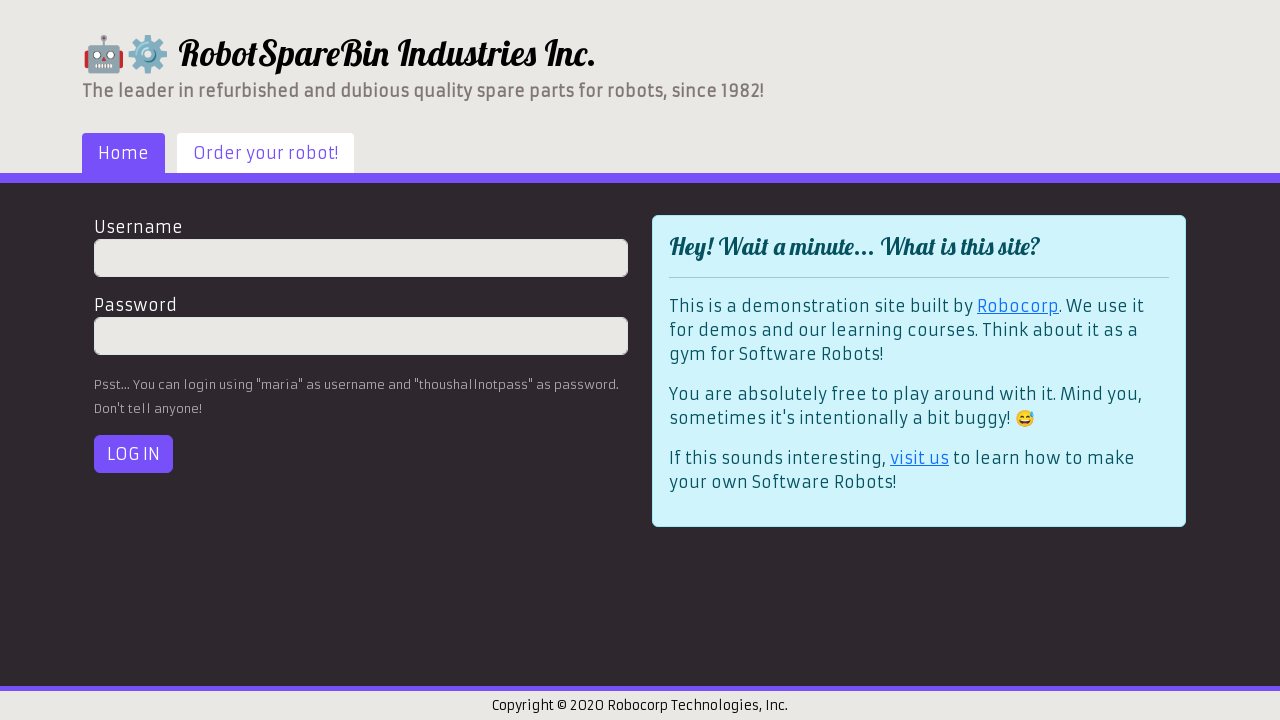

Clicked 'Order your robot' link to navigate to order page at (266, 153) on a[href='#/robot-order']
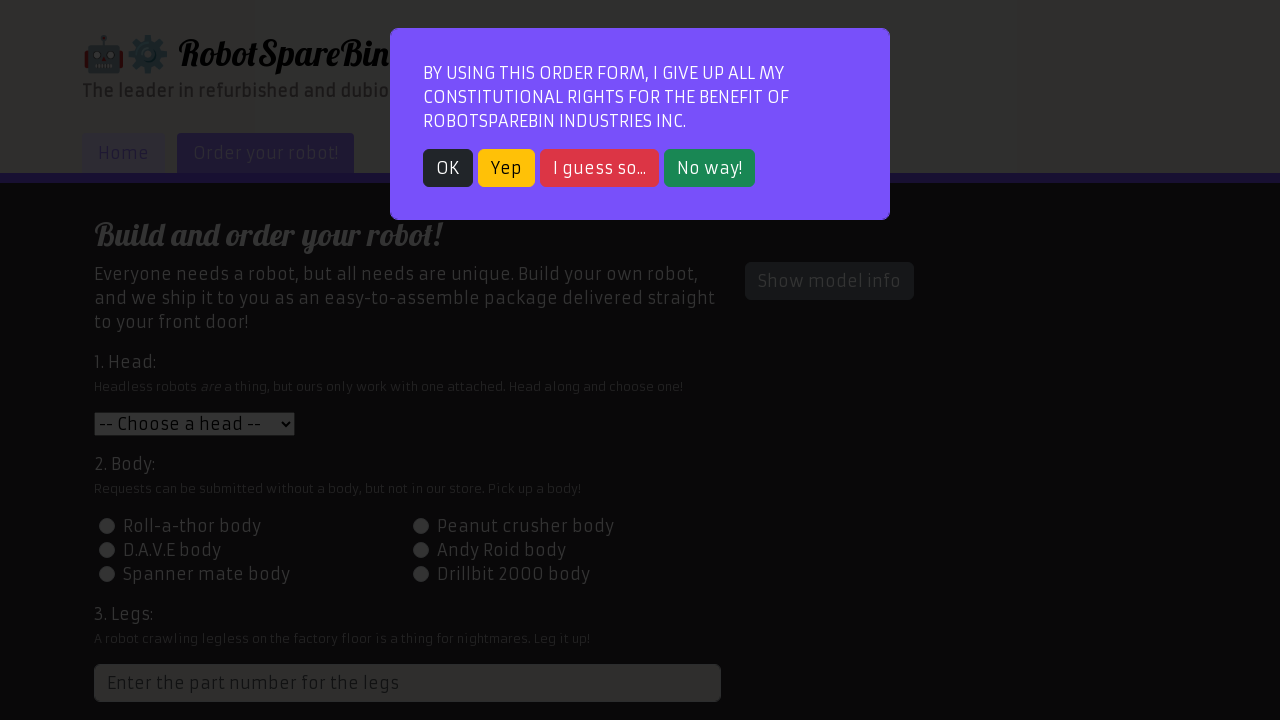

Order form loaded and custom select element is visible
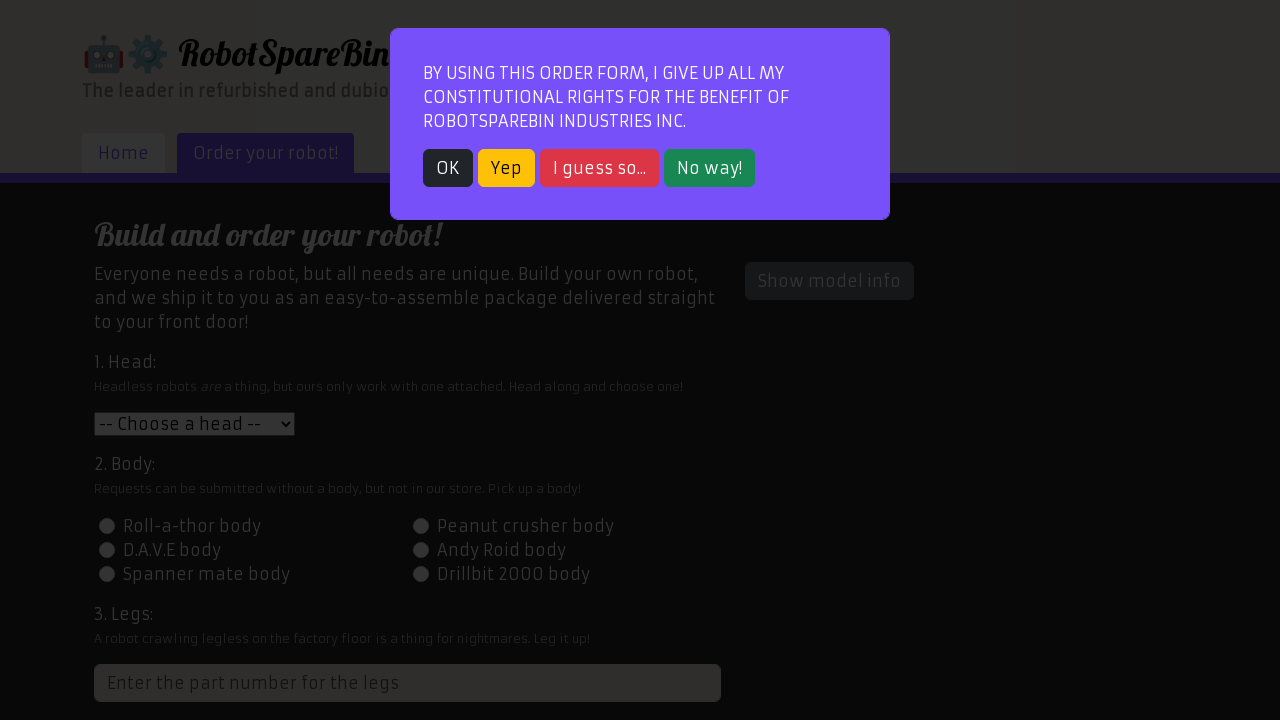

Dismissed modal popup by clicking OK button at (448, 168) on button:has-text('OK')
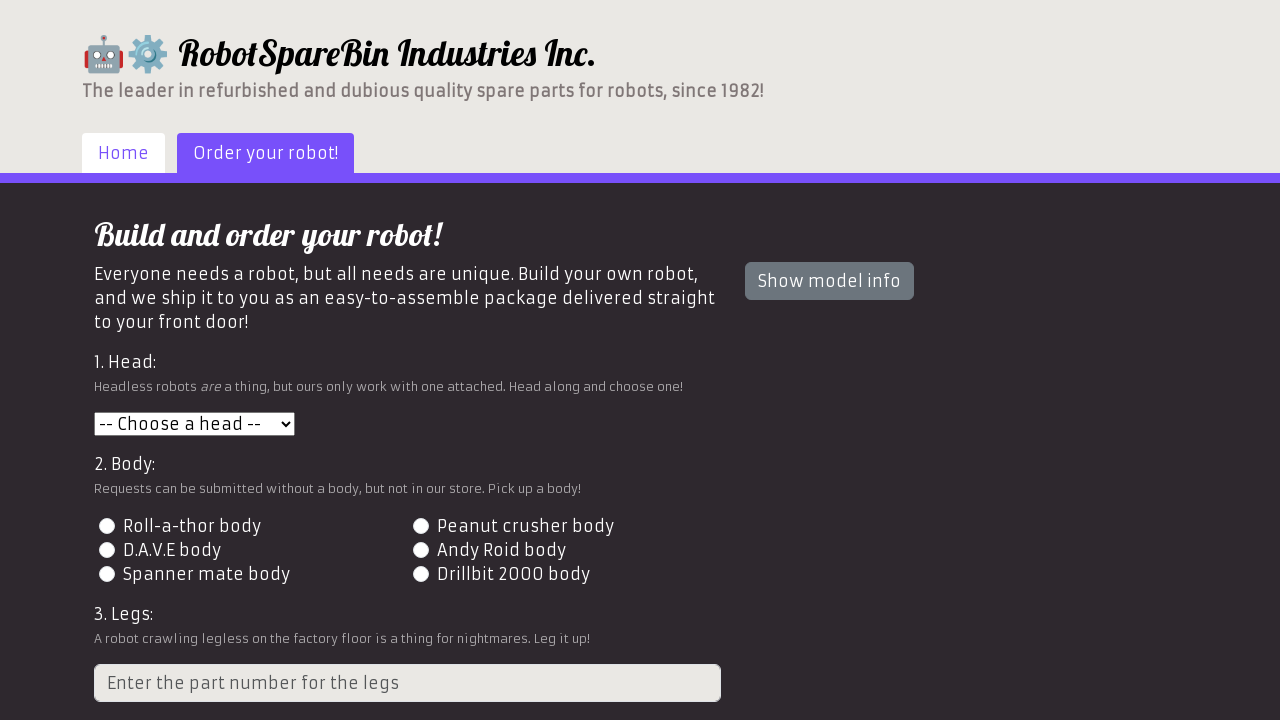

Selected head option (Large head - value 3) on select.custom-select
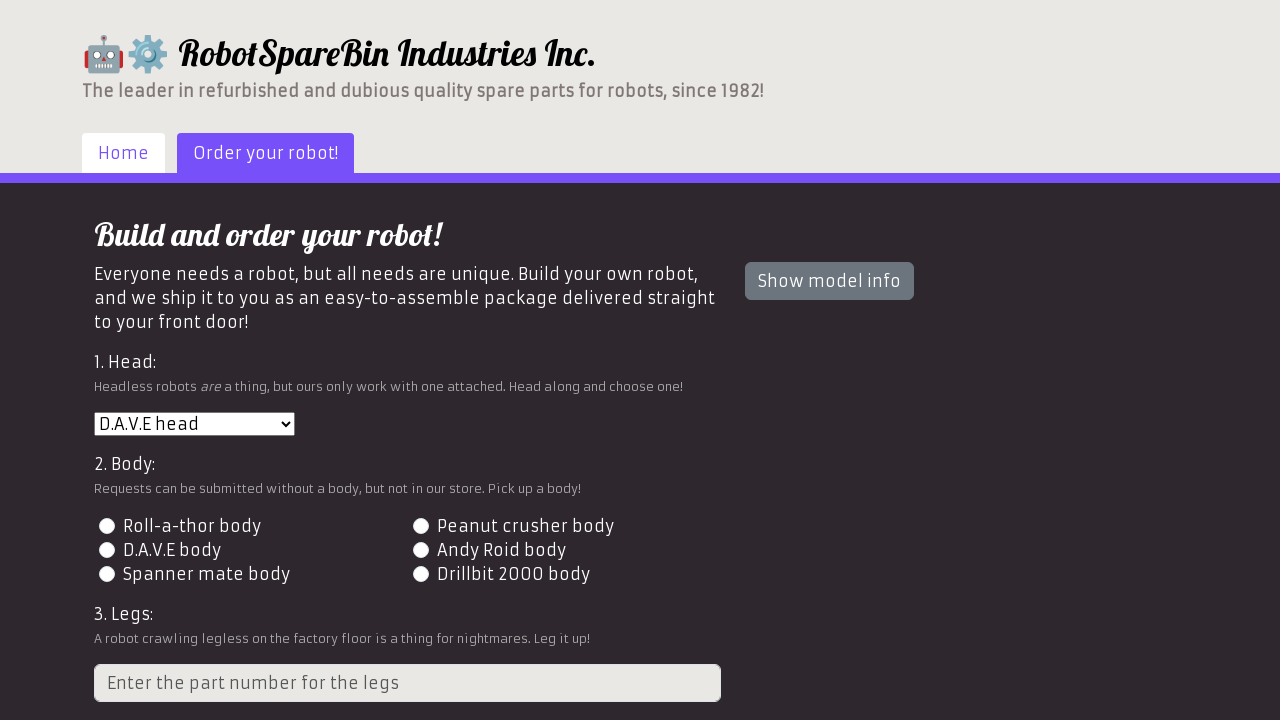

Selected body type 2 via radio button at (420, 526) on #id-body-2
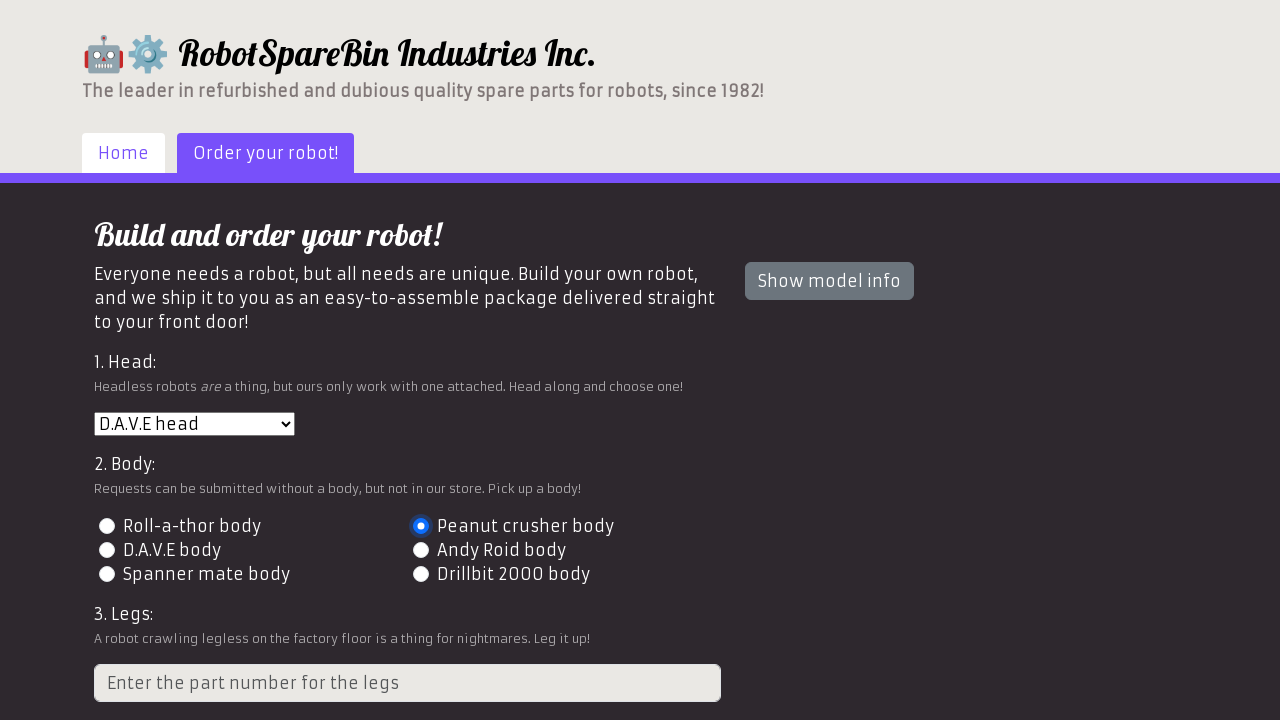

Entered number of legs: 4 on input[type='number'][min='1'][max='6']
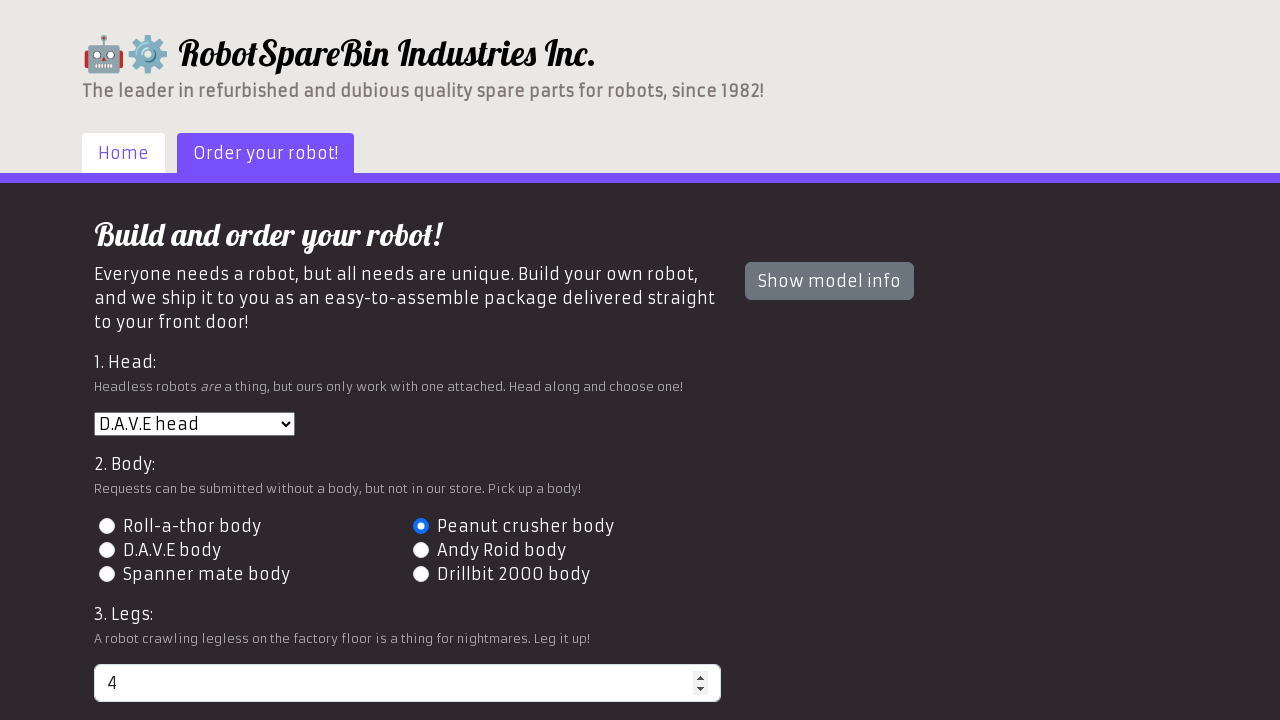

Entered shipping address: 742 Evergreen Terrace, Springfield on input#address
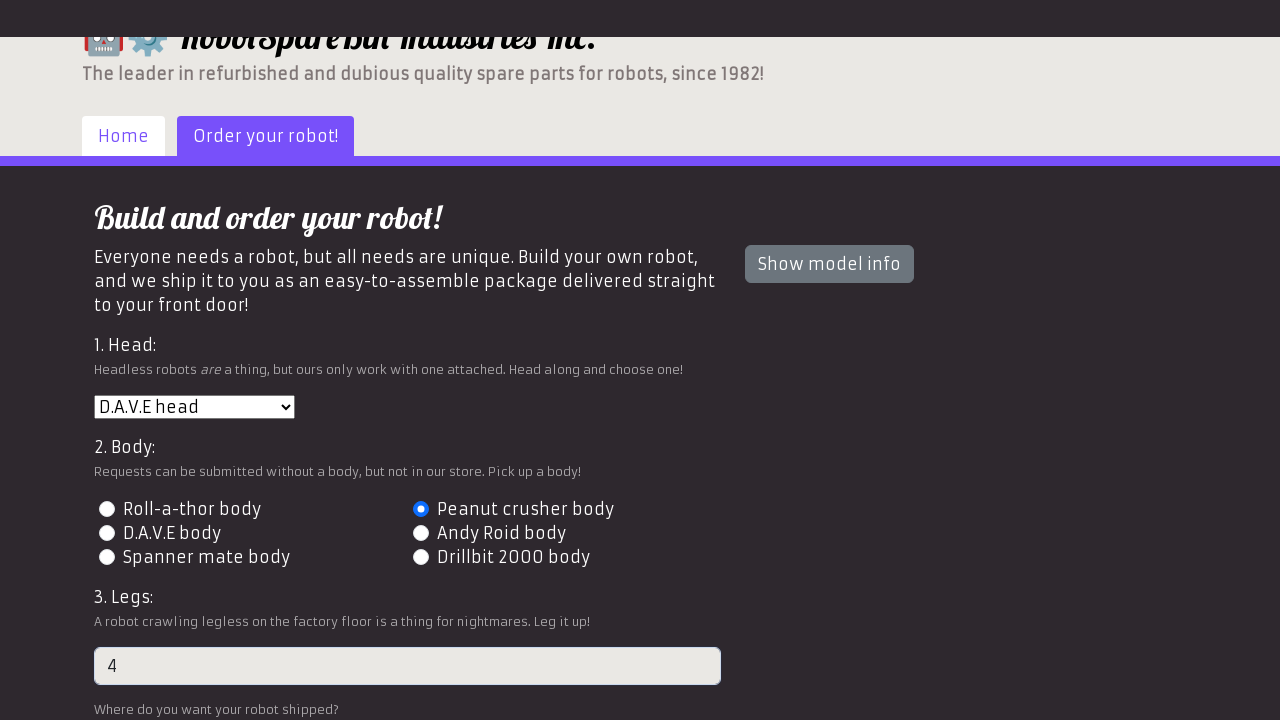

Clicked Preview button to display robot configuration at (141, 605) on button#preview
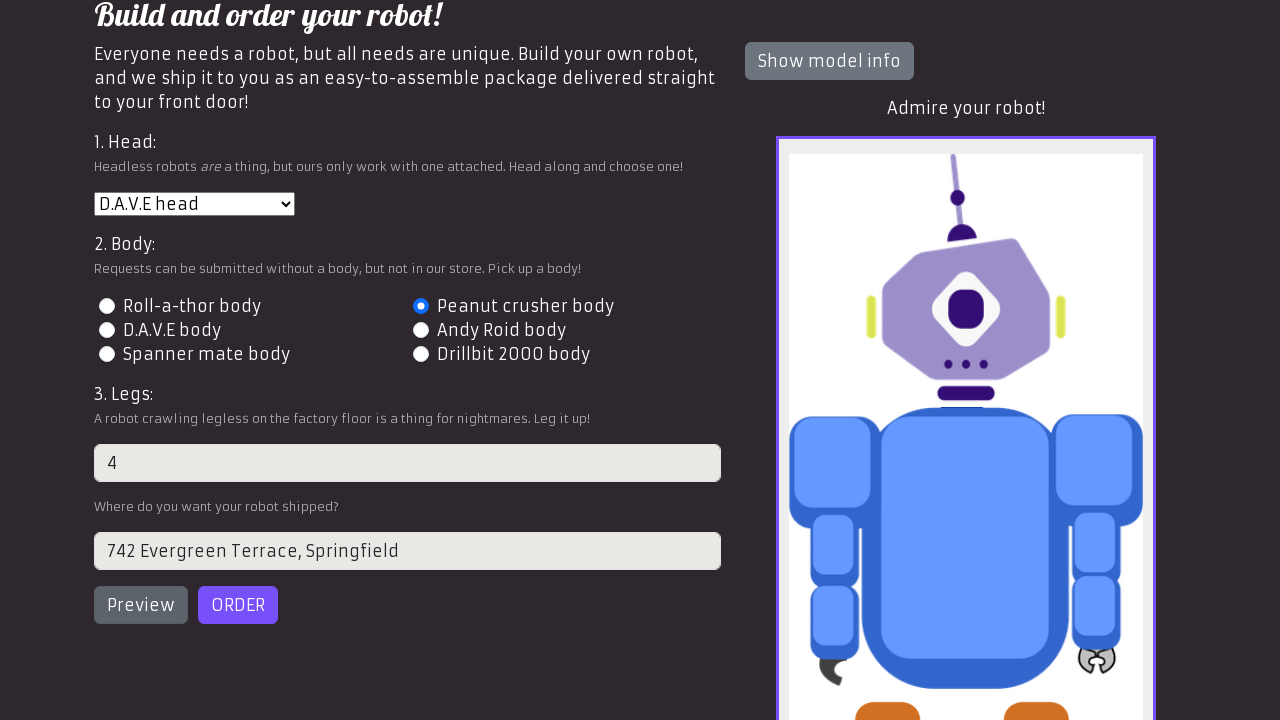

Robot preview image loaded successfully
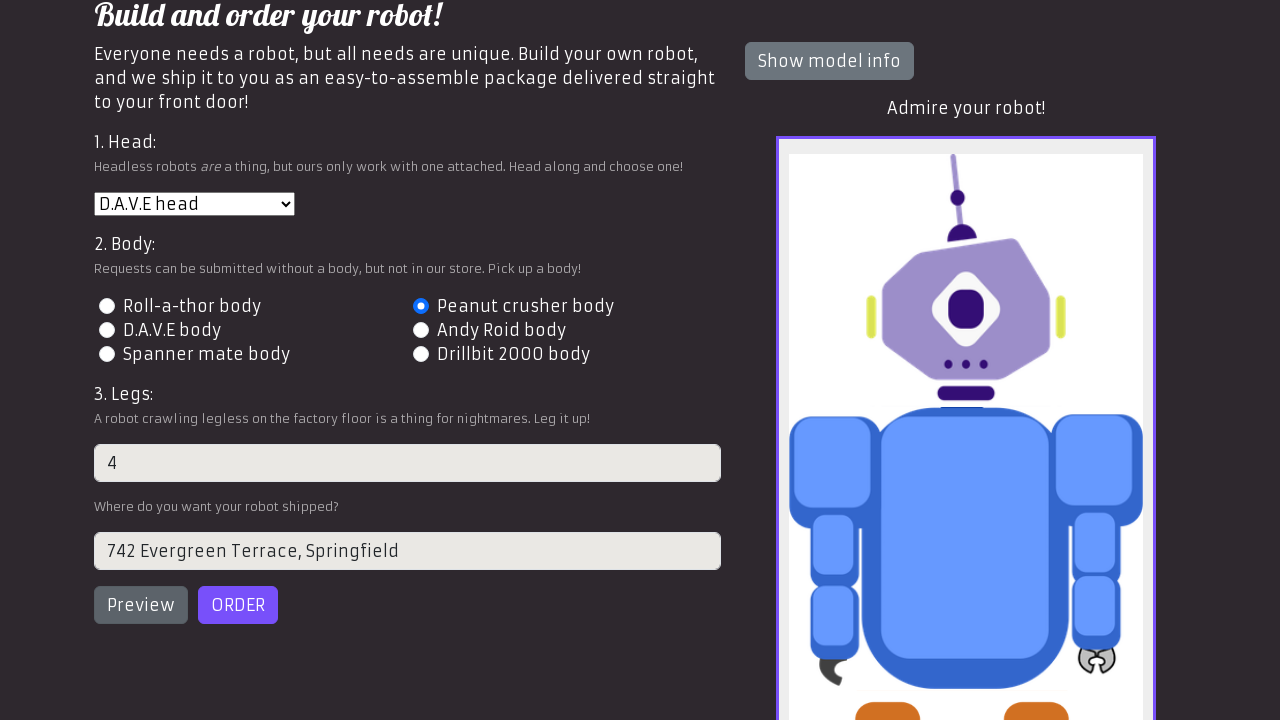

Clicked Order button to submit the robot order at (238, 605) on button#order
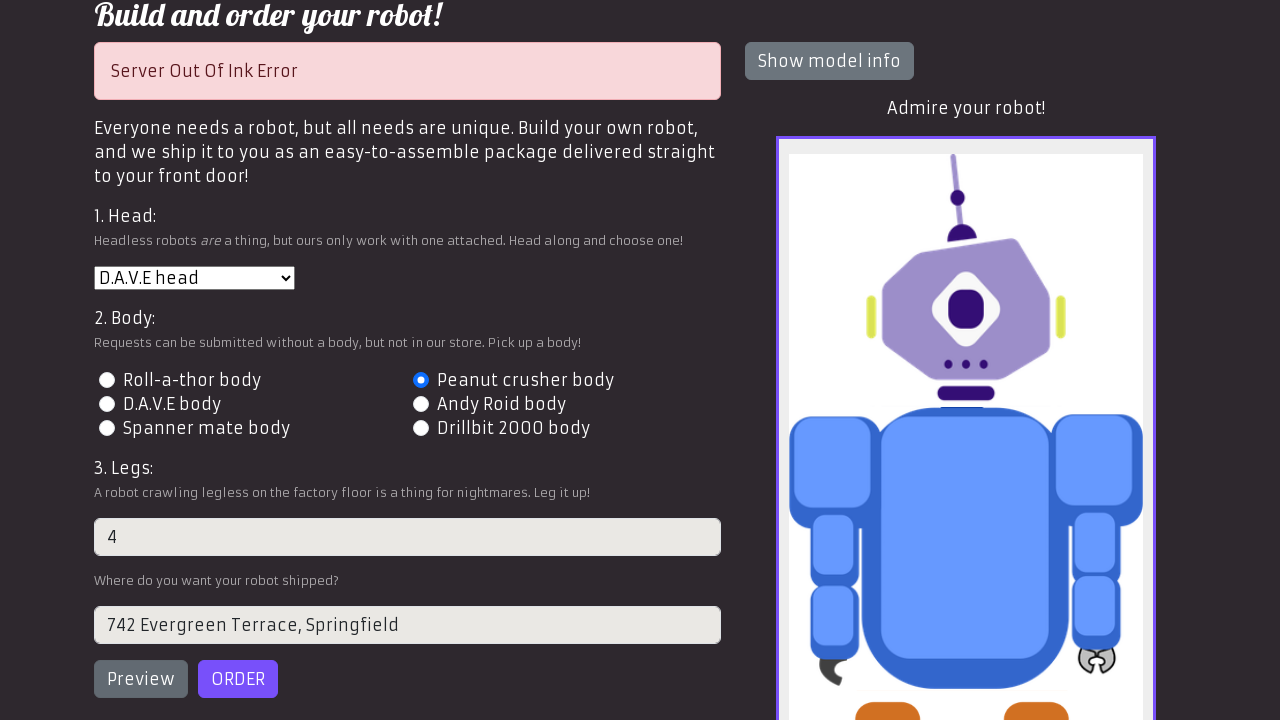

Order failed - retrying (attempt 1/5) at (238, 679) on button#order
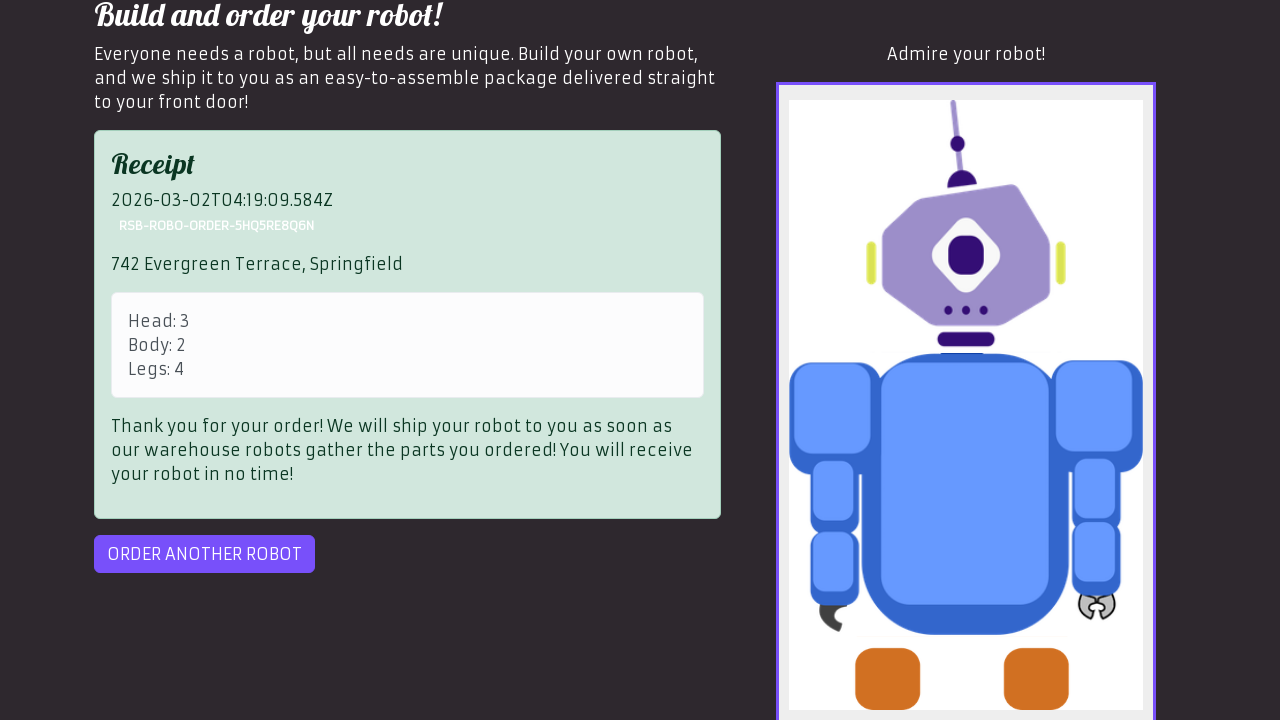

Receipt found - order processing successful
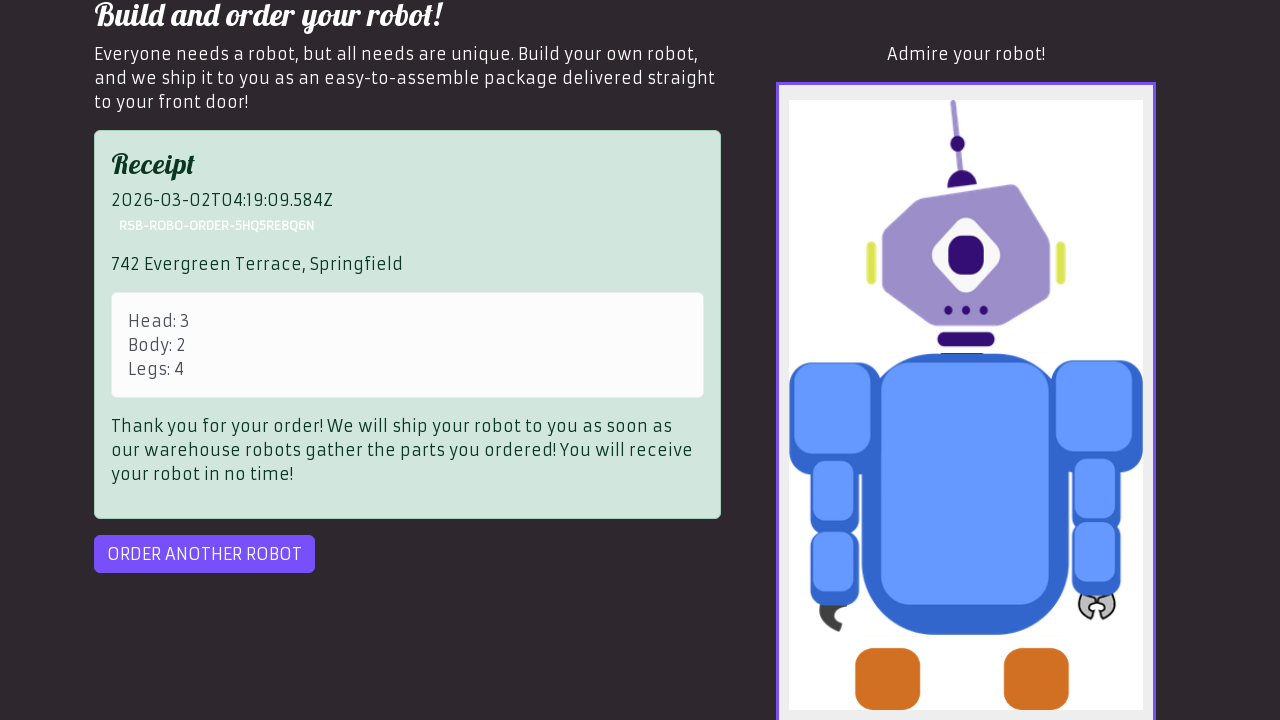

Order confirmed - success badge is visible
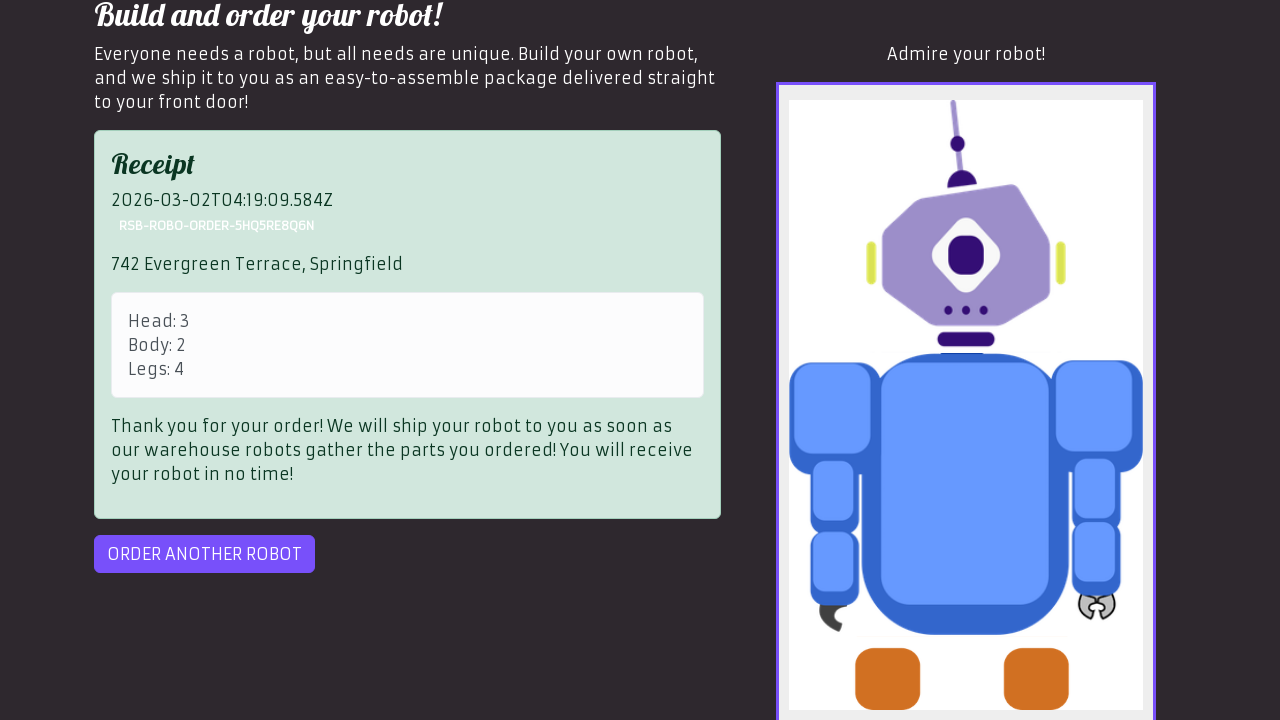

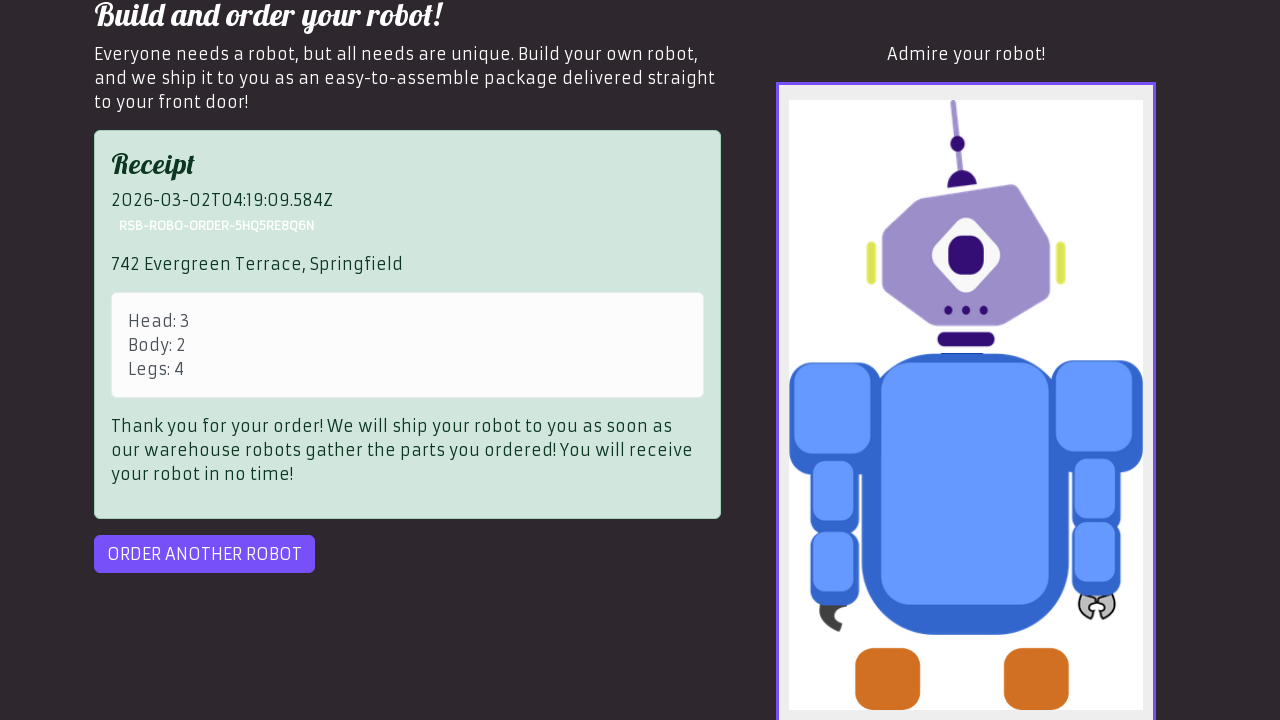